Tests that whitespace is trimmed from edited todo text

Starting URL: https://demo.playwright.dev/todomvc

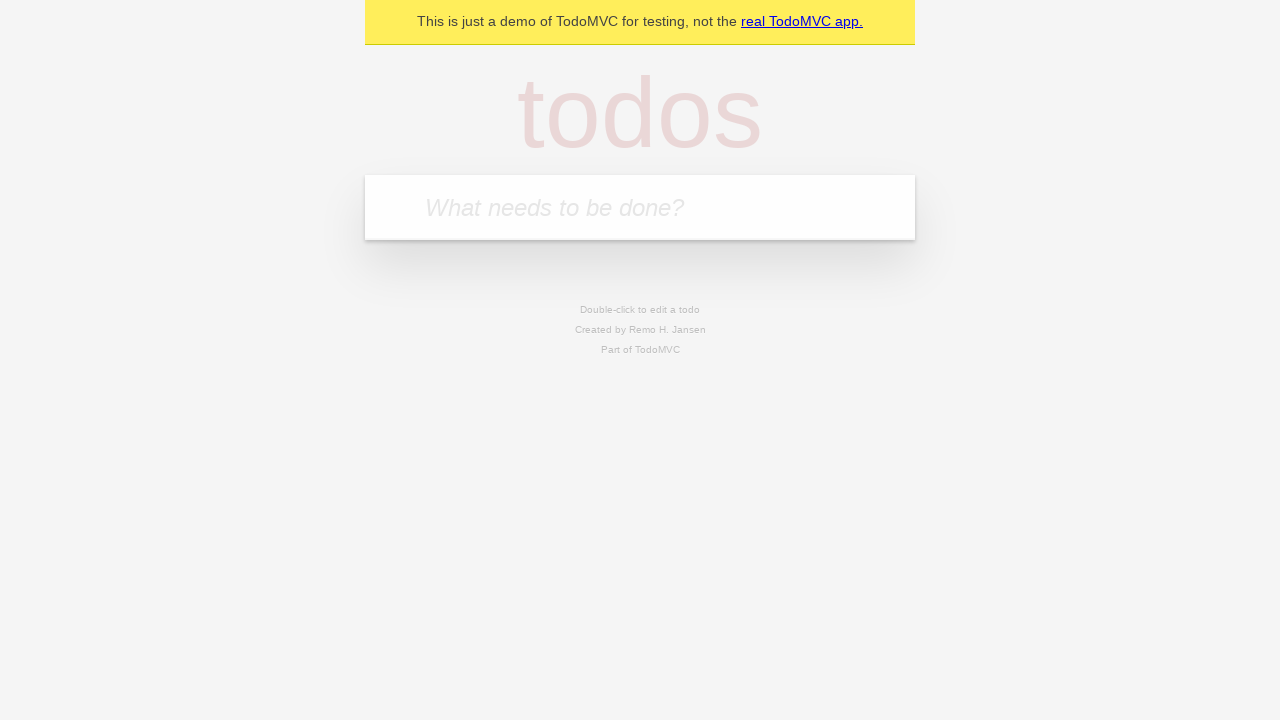

Filled todo input with 'buy some cheese' on internal:attr=[placeholder="What needs to be done?"i]
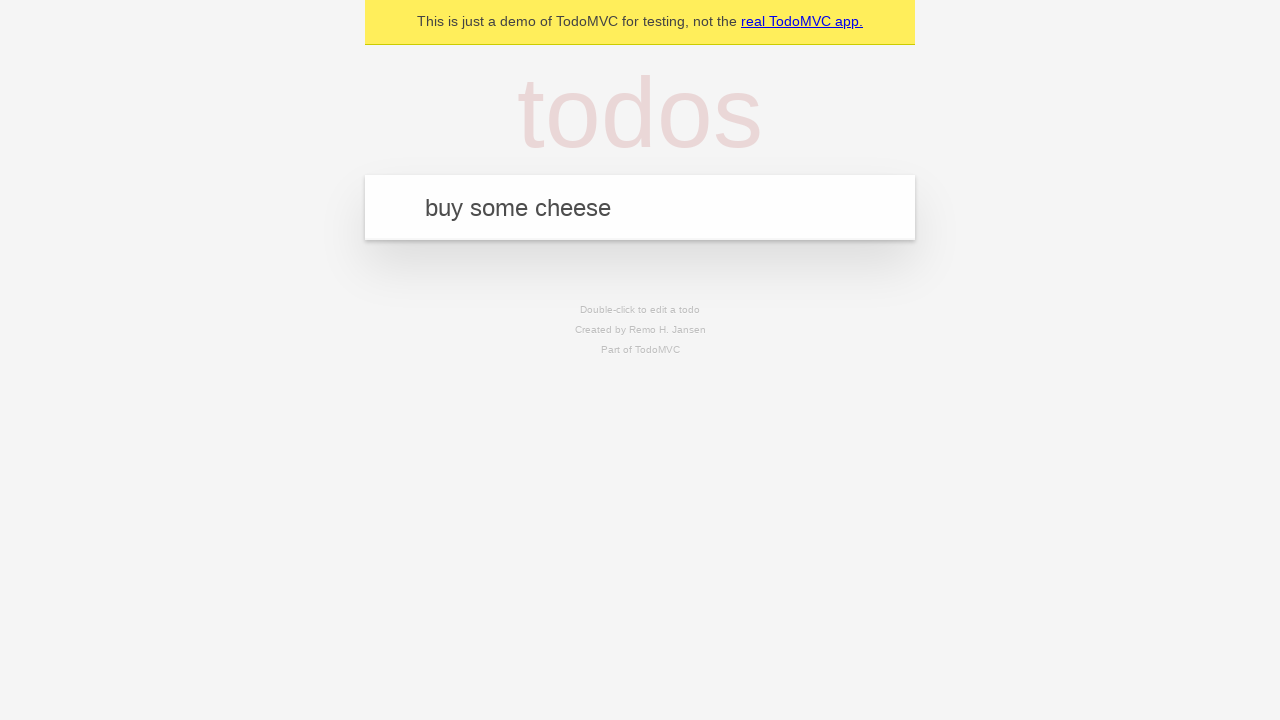

Pressed Enter to add first todo on internal:attr=[placeholder="What needs to be done?"i]
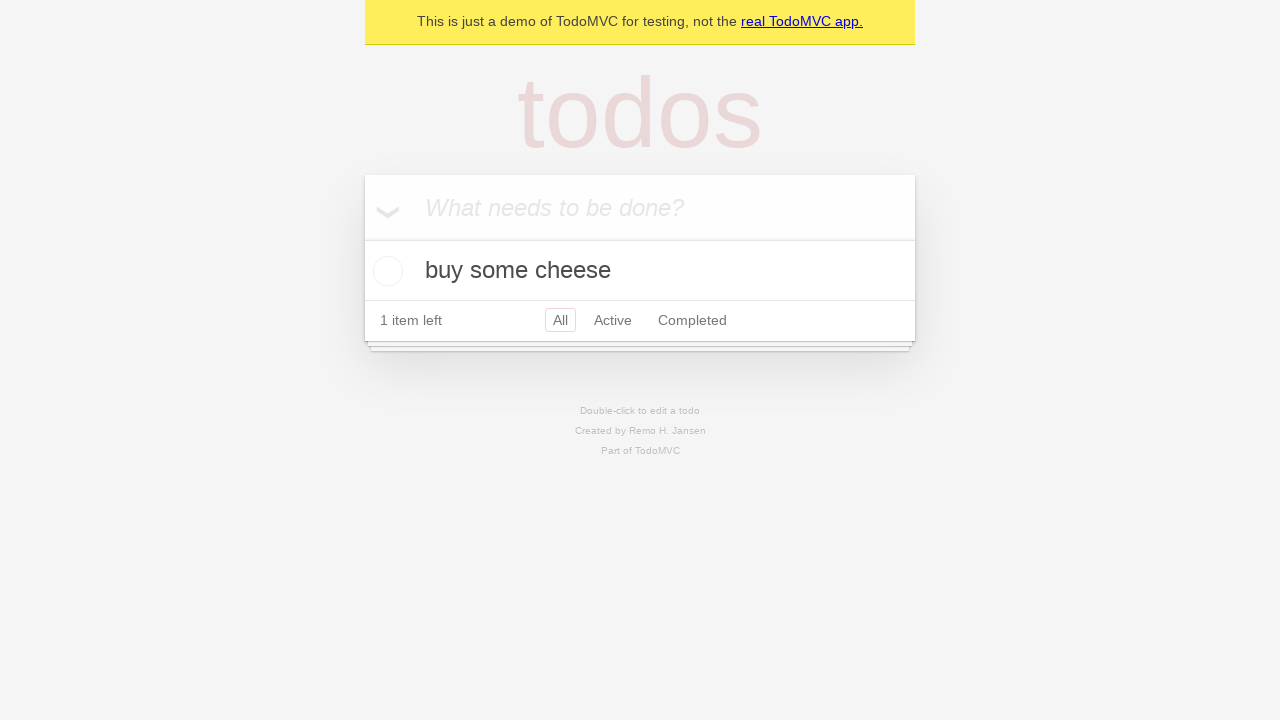

Filled todo input with 'feed the cat' on internal:attr=[placeholder="What needs to be done?"i]
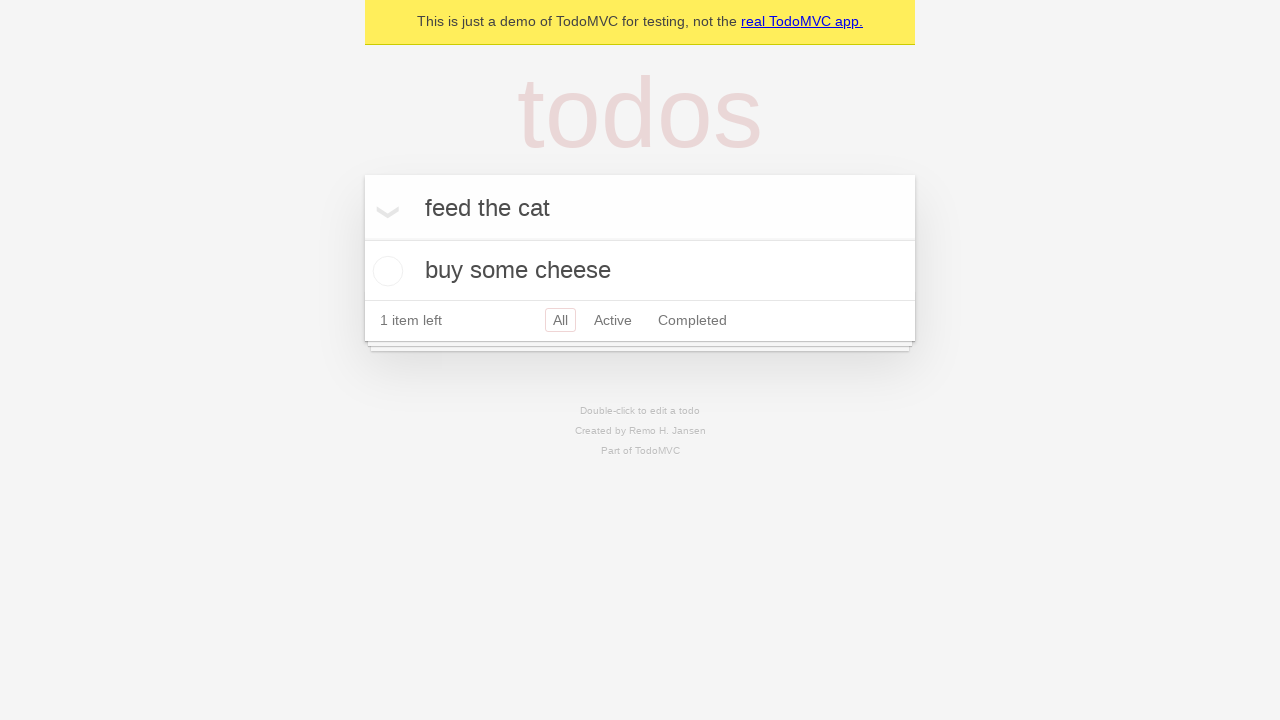

Pressed Enter to add second todo on internal:attr=[placeholder="What needs to be done?"i]
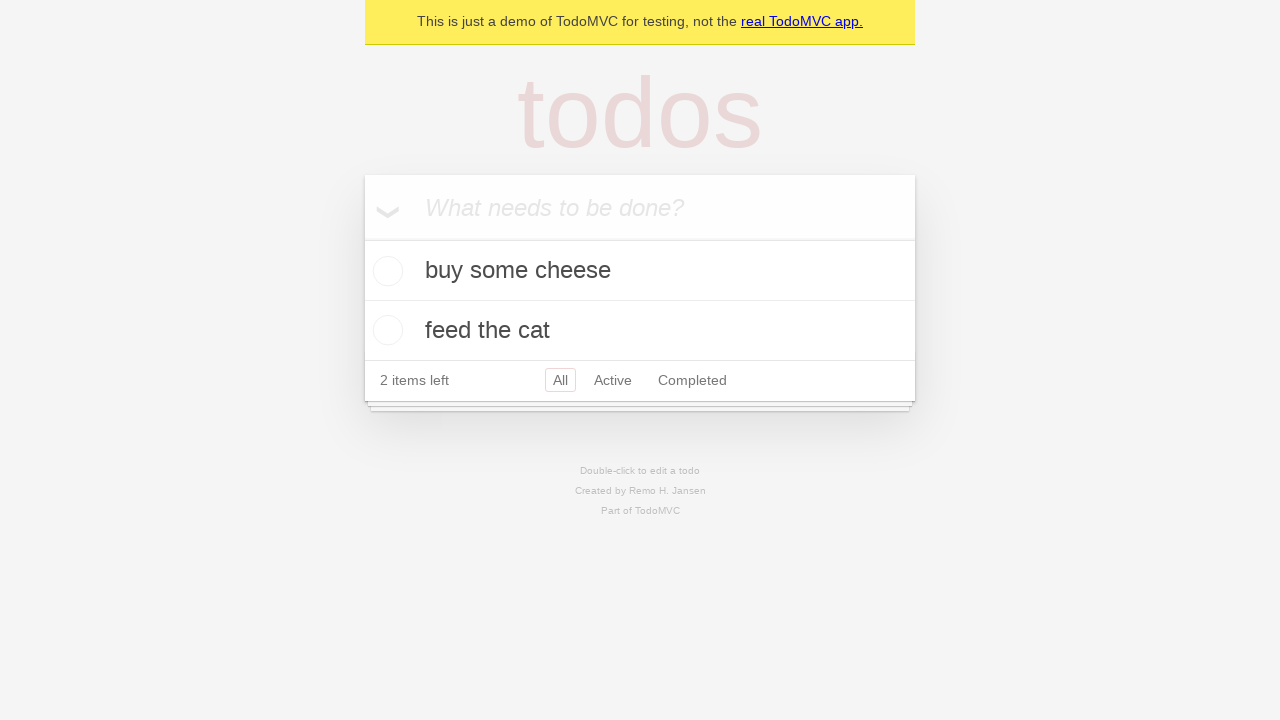

Filled todo input with 'book a doctors appointment' on internal:attr=[placeholder="What needs to be done?"i]
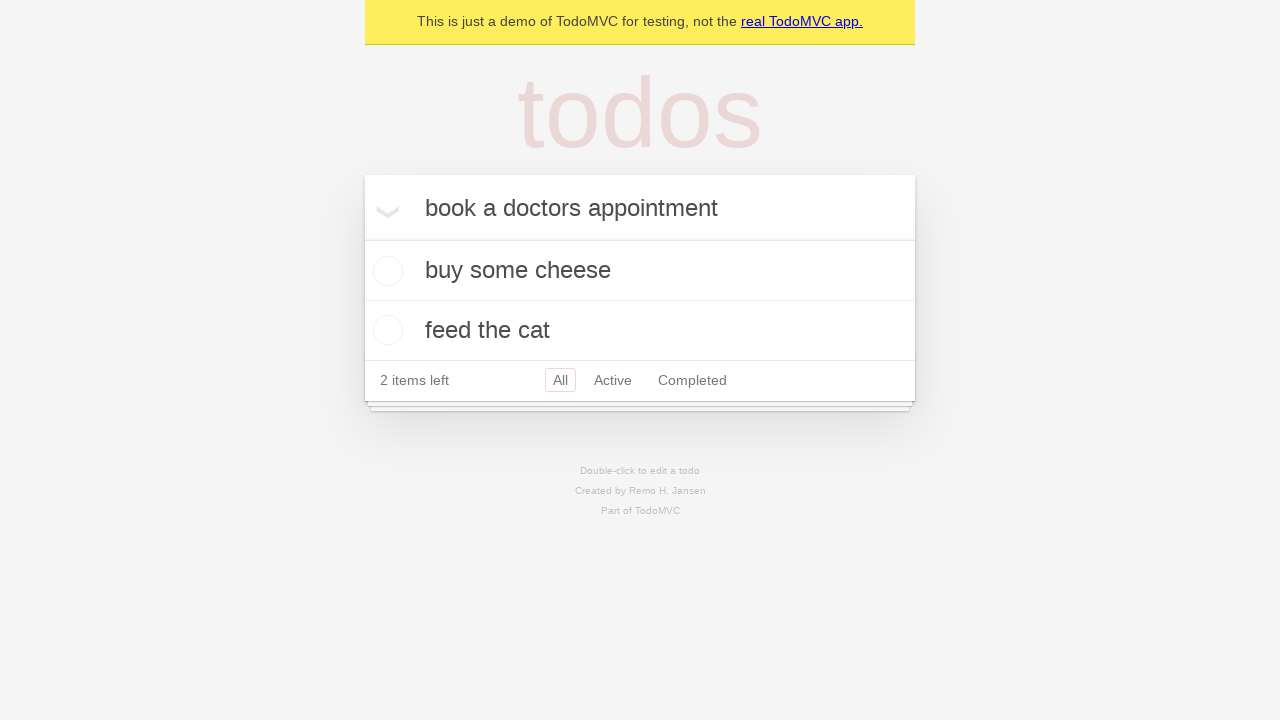

Pressed Enter to add third todo on internal:attr=[placeholder="What needs to be done?"i]
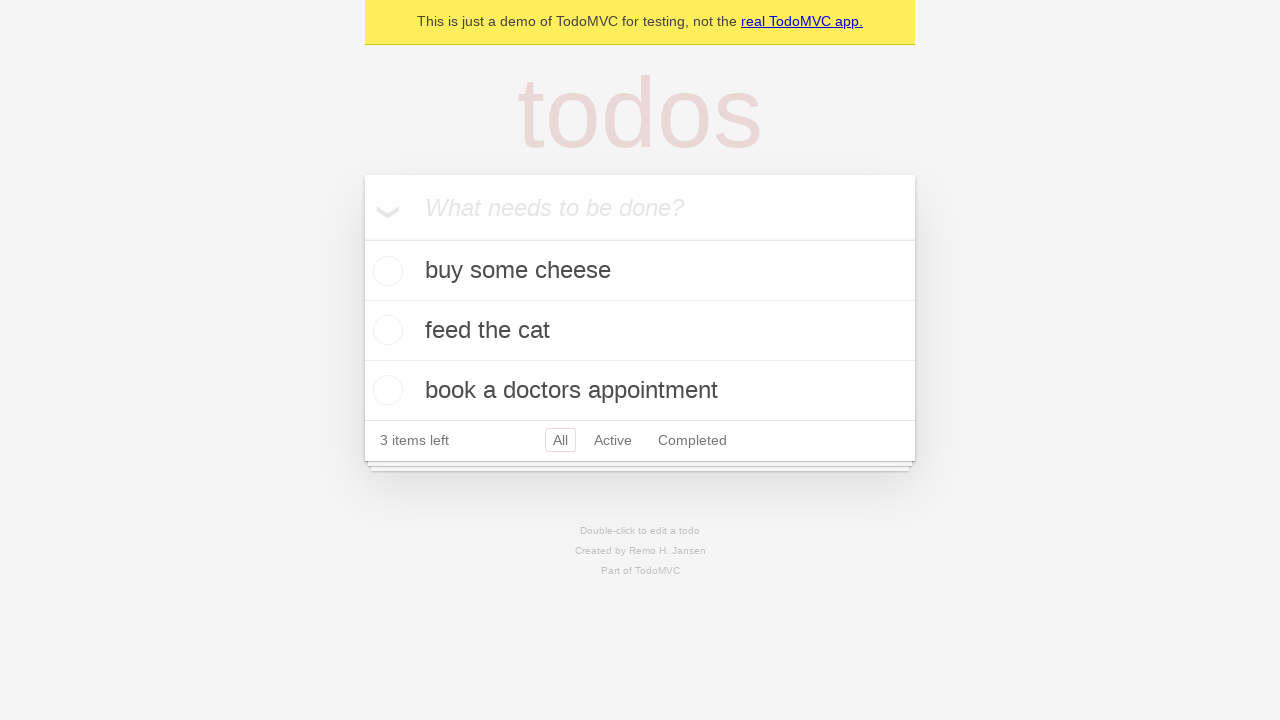

Double-clicked second todo to enter edit mode at (640, 331) on internal:testid=[data-testid="todo-item"s] >> nth=1
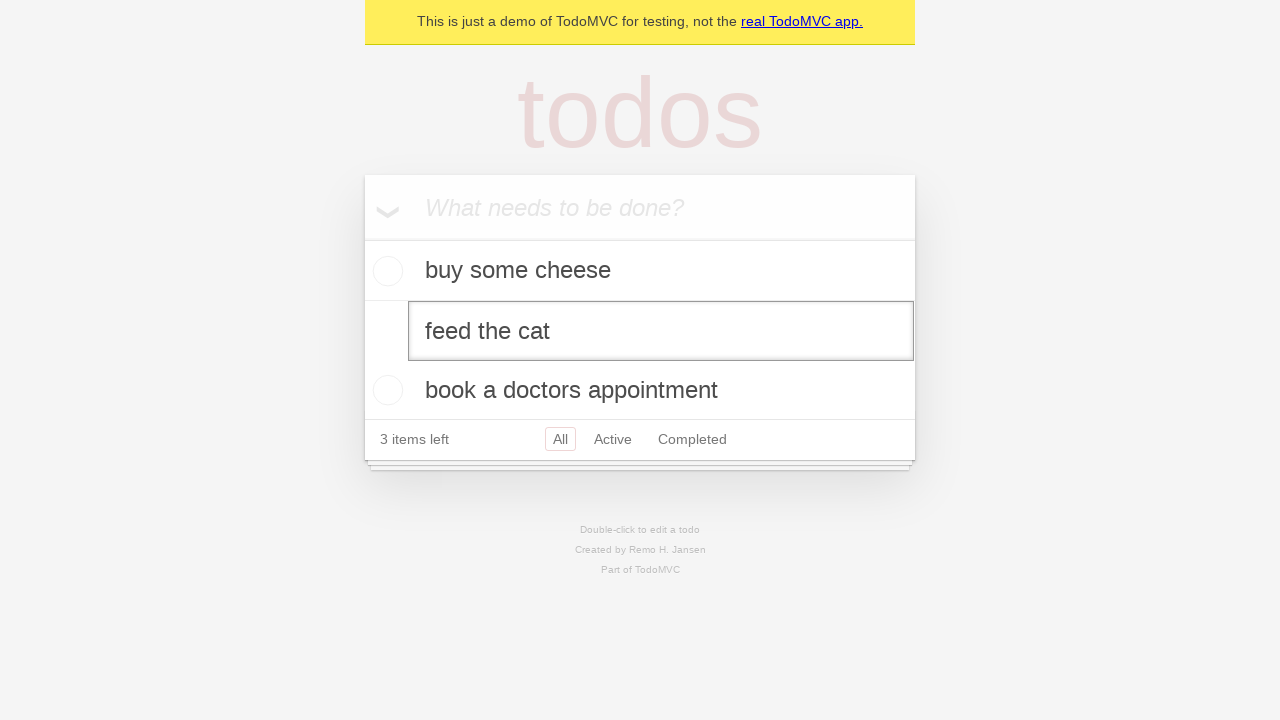

Filled edit field with text containing leading and trailing whitespace on internal:testid=[data-testid="todo-item"s] >> nth=1 >> internal:role=textbox[nam
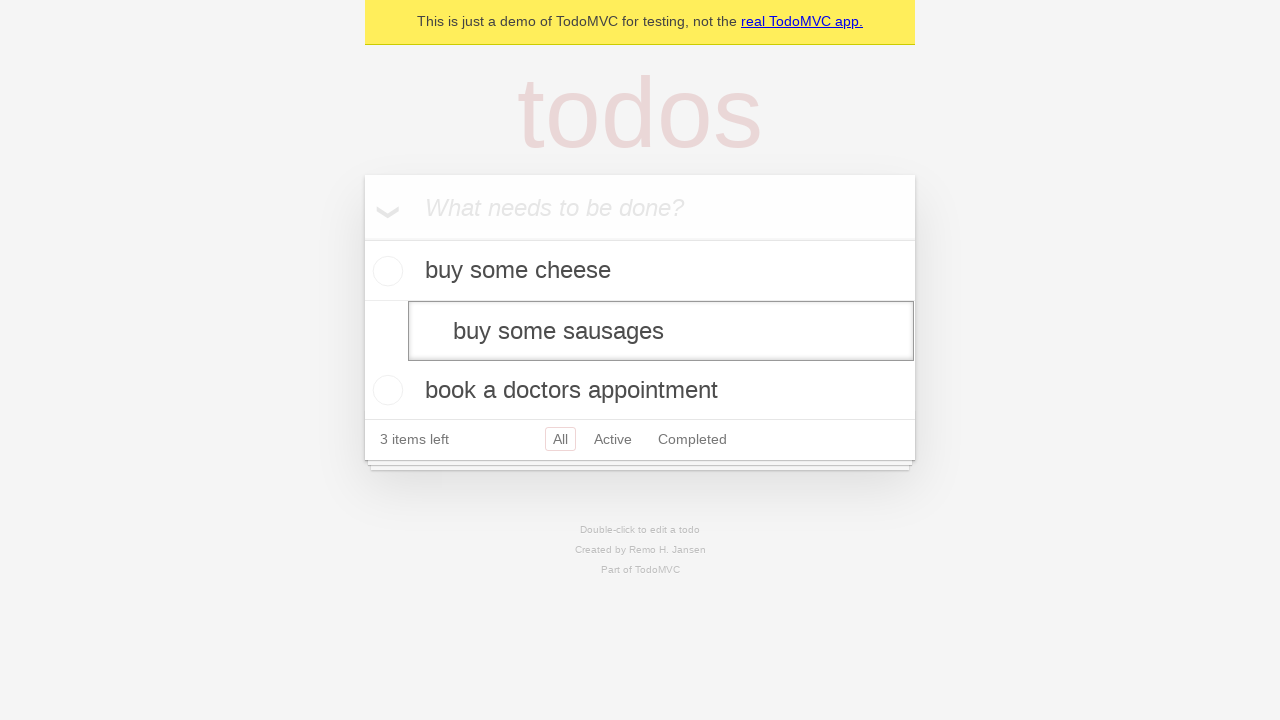

Pressed Enter to confirm todo edit on internal:testid=[data-testid="todo-item"s] >> nth=1 >> internal:role=textbox[nam
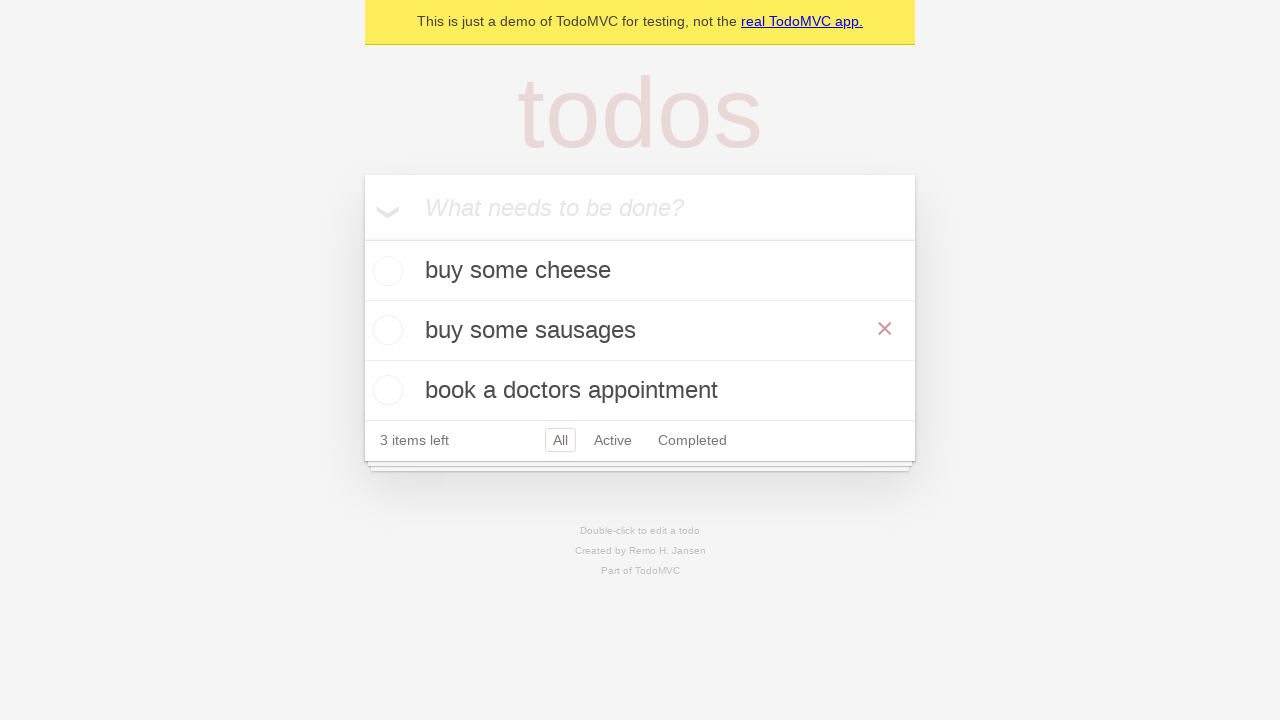

Waited for todo titles to load and verified whitespace was trimmed
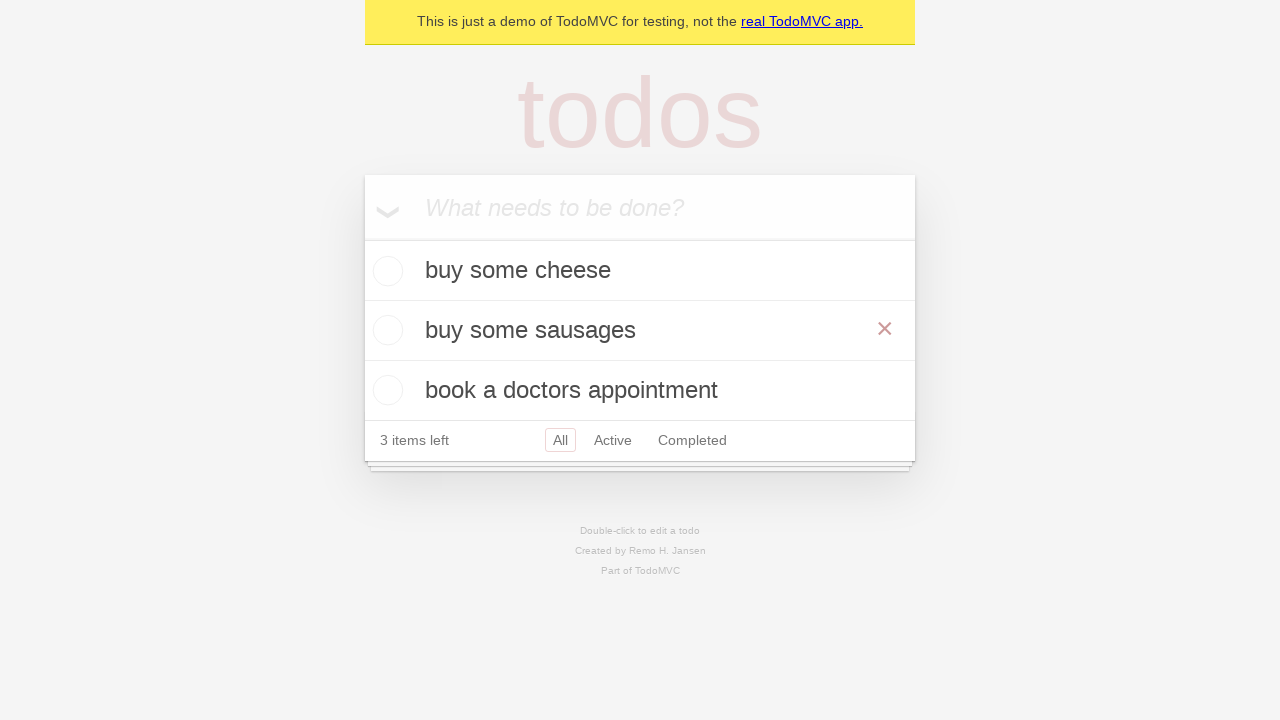

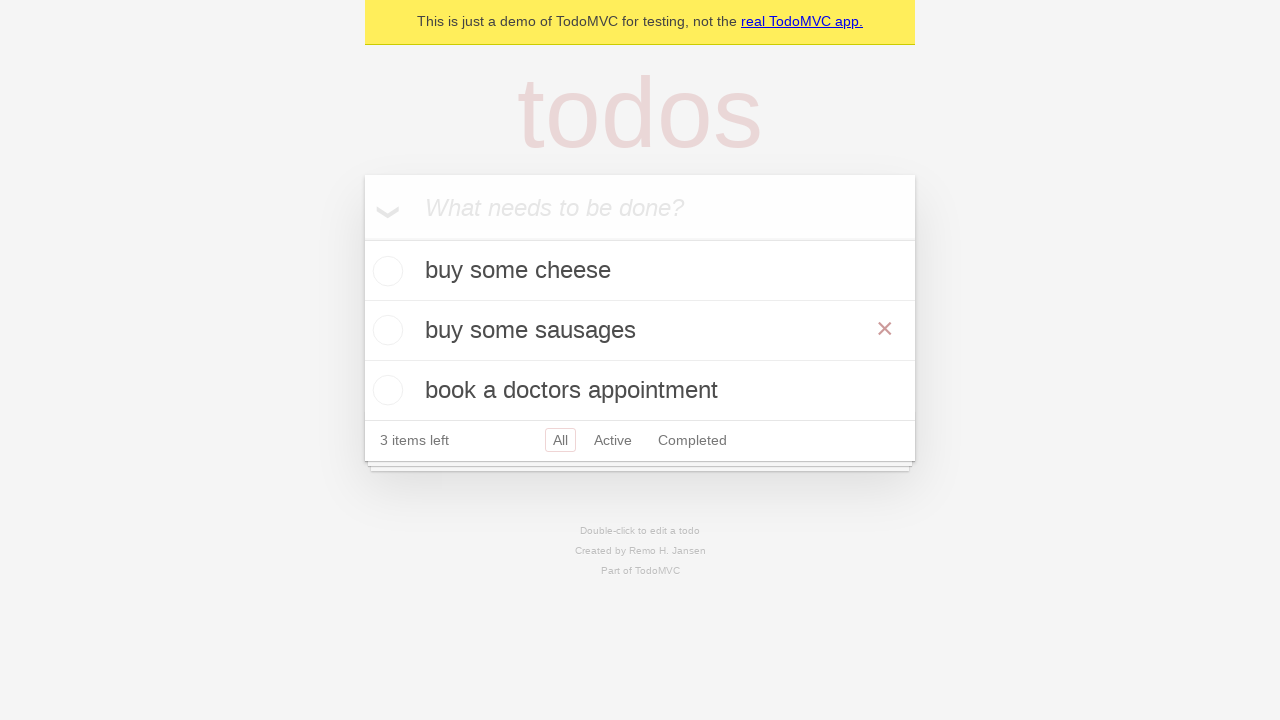